Tests the autocomplete functionality by typing a partial country name, navigating through suggestions using keyboard arrows, and selecting "India" from the dropdown

Starting URL: https://www.rahulshettyacademy.com/AutomationPractice/

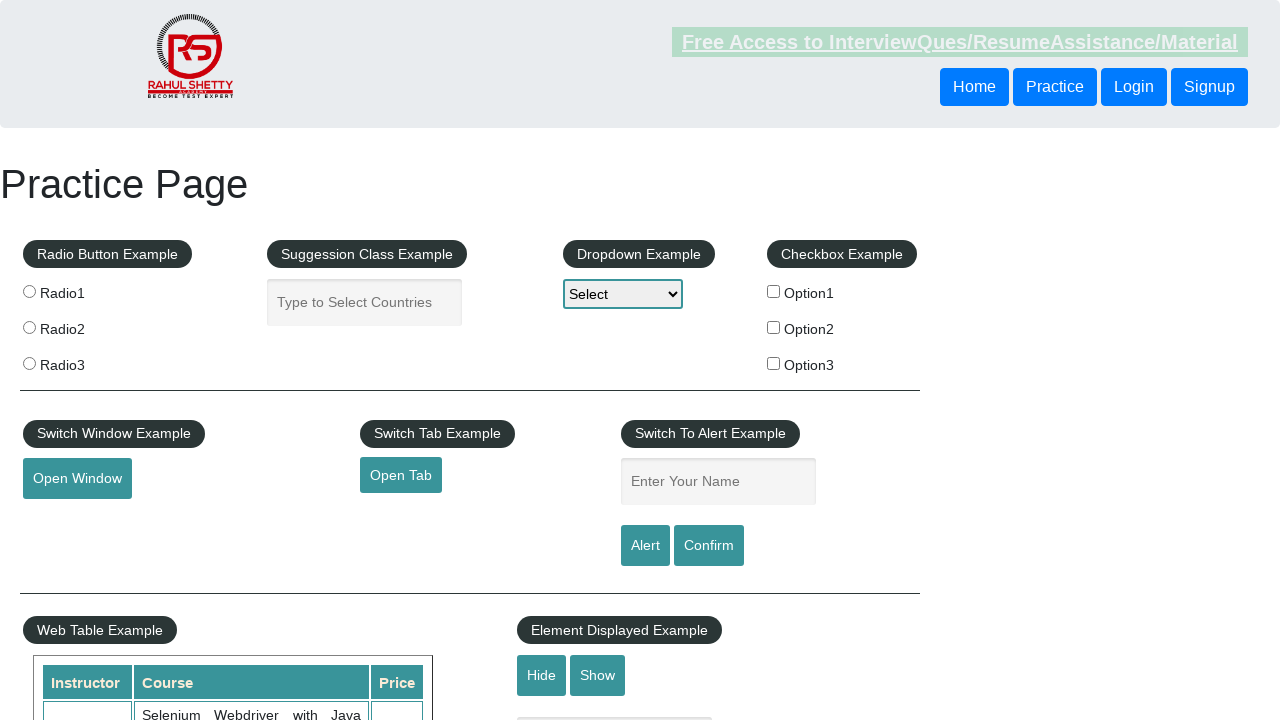

Filled autocomplete field with 'ind' on #autocomplete
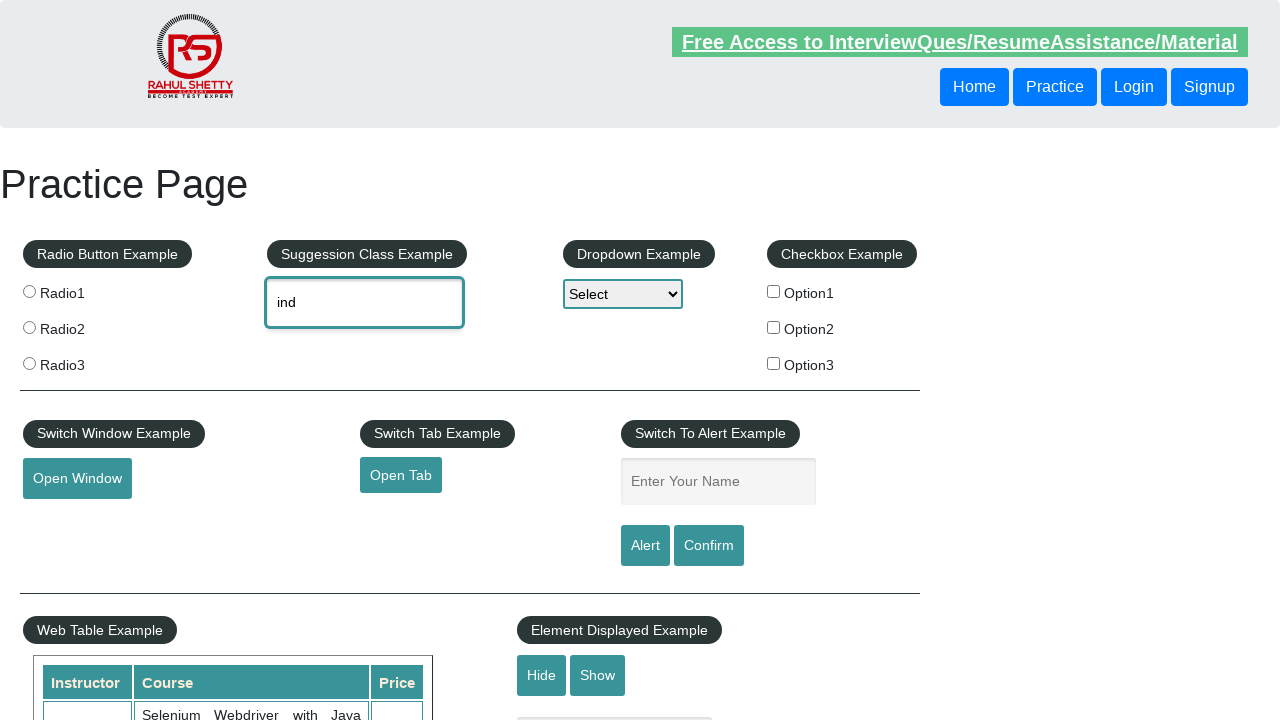

Waited 2 seconds for autocomplete suggestions to load
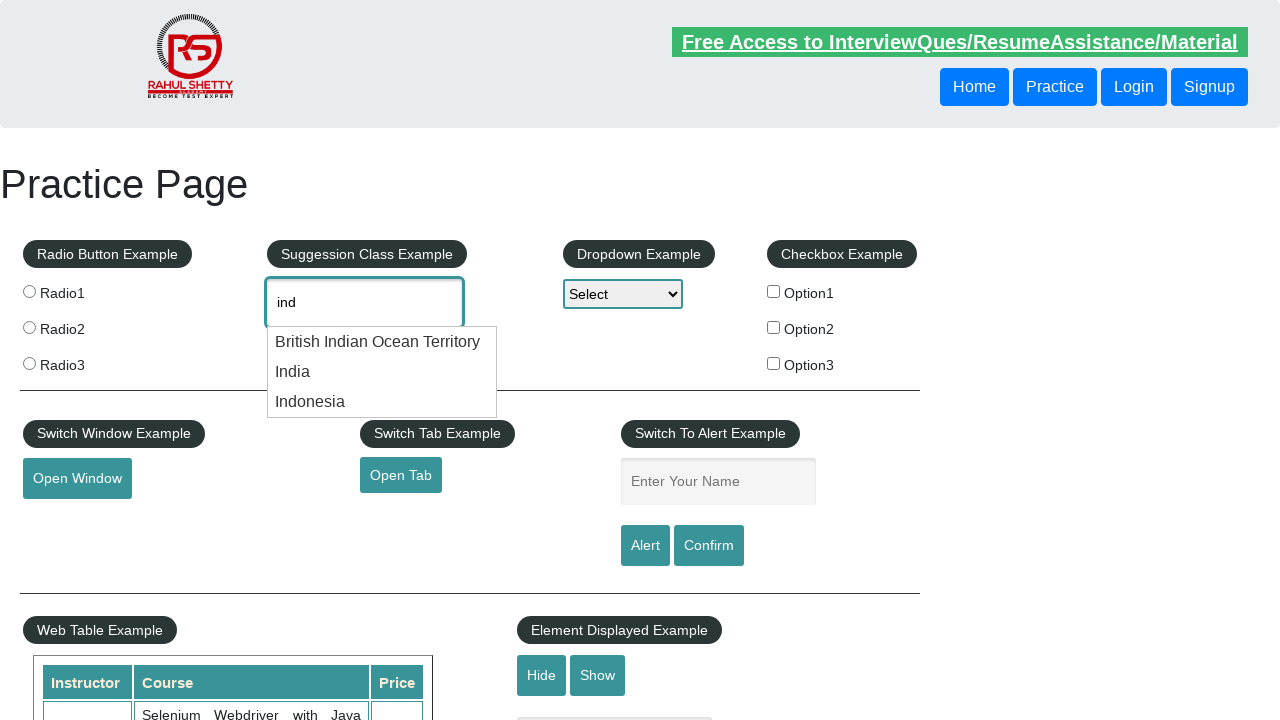

Pressed ArrowDown key once to navigate suggestions on #autocomplete
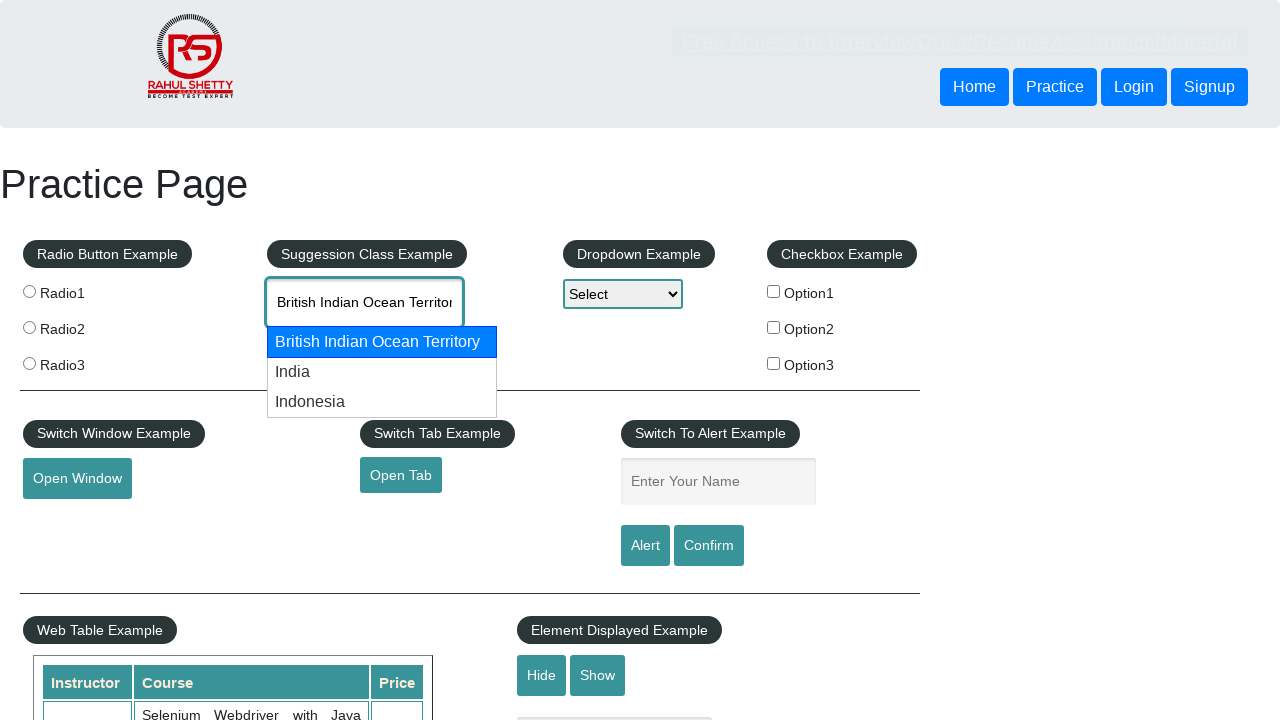

Pressed ArrowDown key second time to highlight India option on #autocomplete
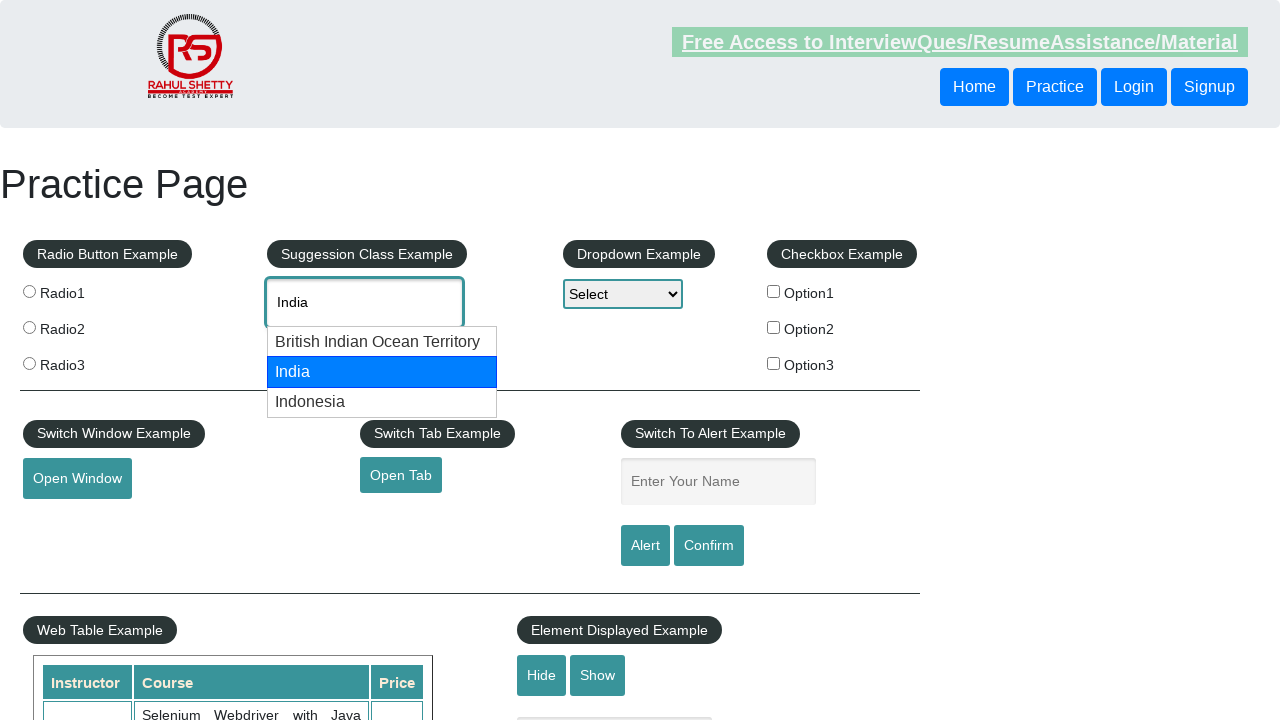

Selected India from the autocomplete dropdown at (382, 372) on xpath=//div[text()='India']
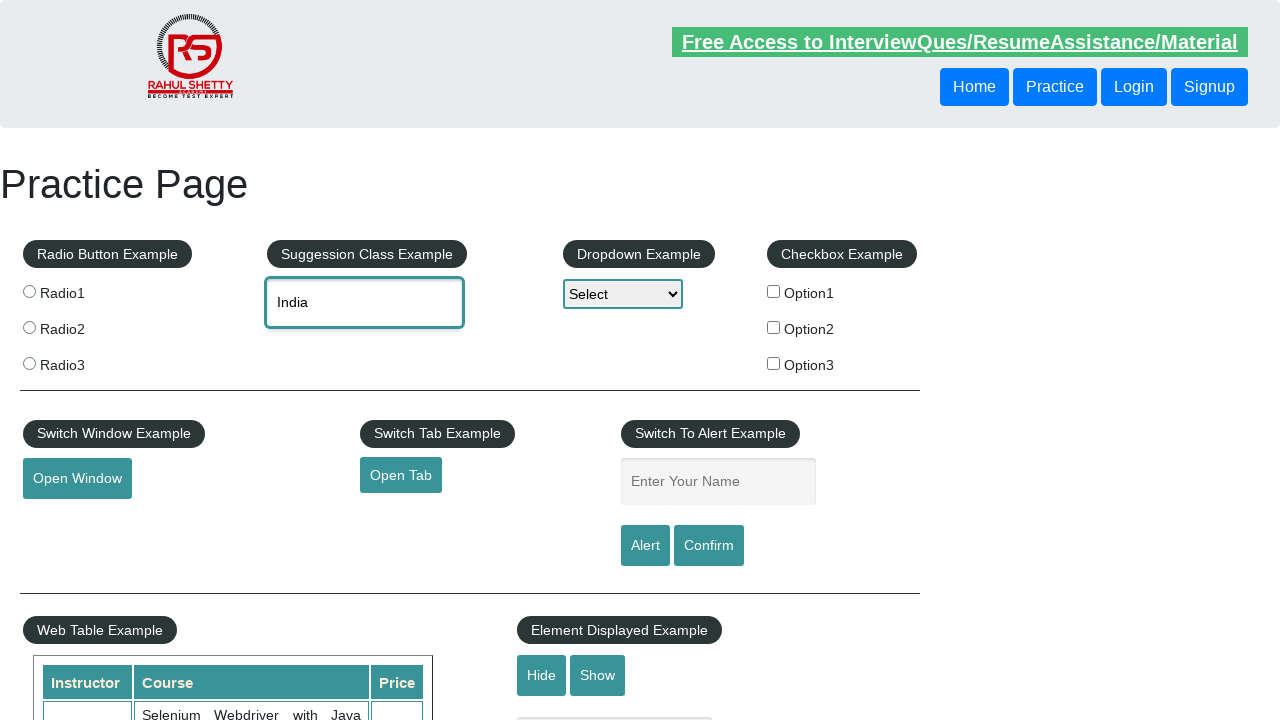

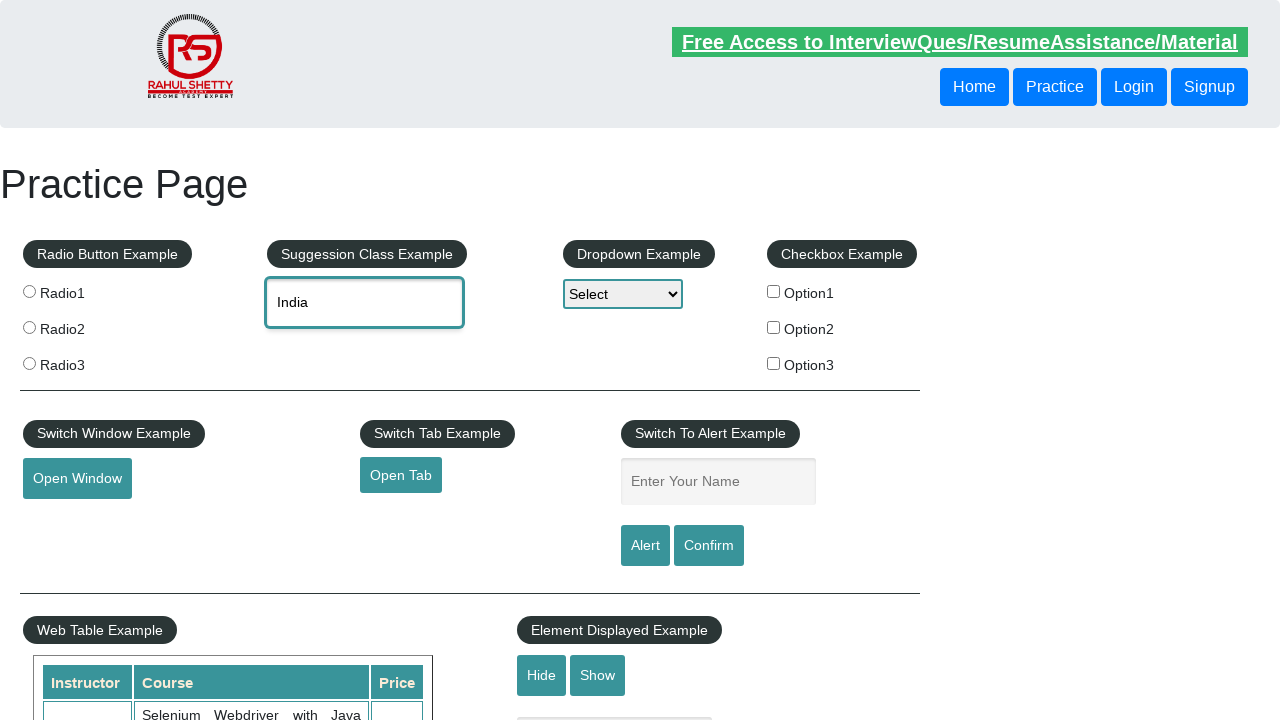